Tests that opening files in the jsdelivr file browser opens them in a new tab

Starting URL: https://www.jsdelivr.com/package/npm/fontfamous?version=2.1.1&path=dist/css/

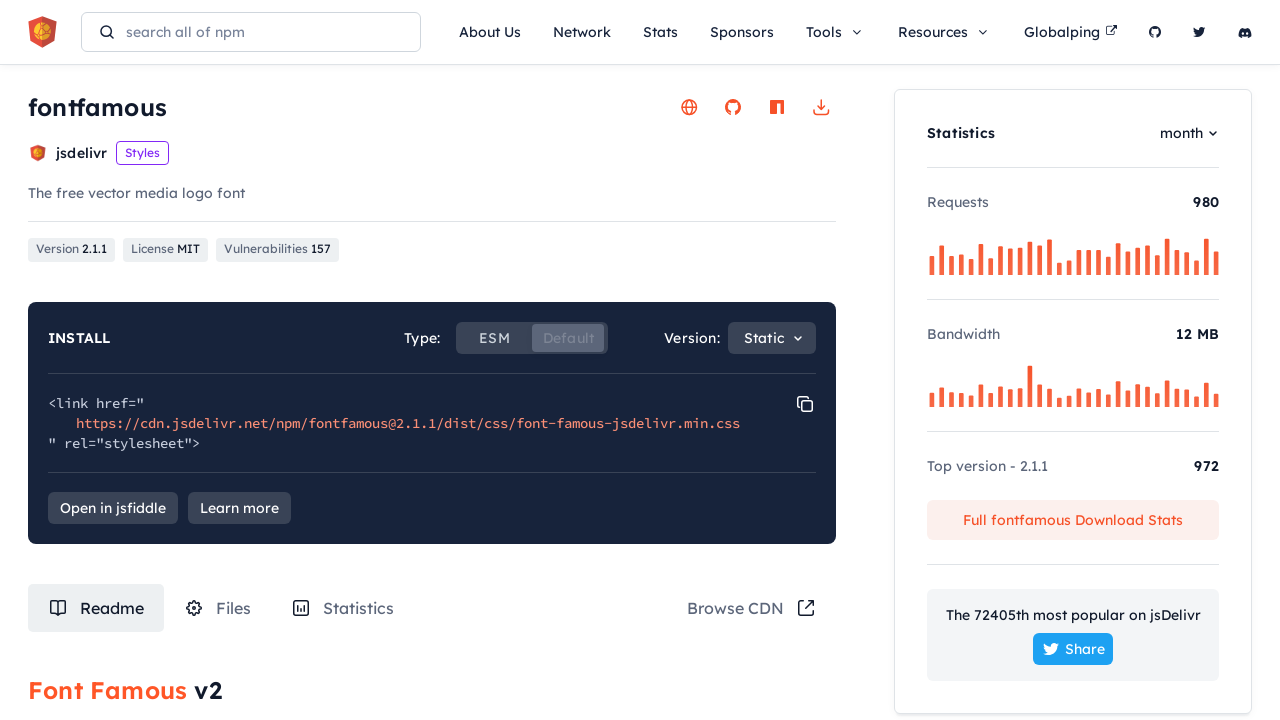

Waited 4 seconds for page to fully load
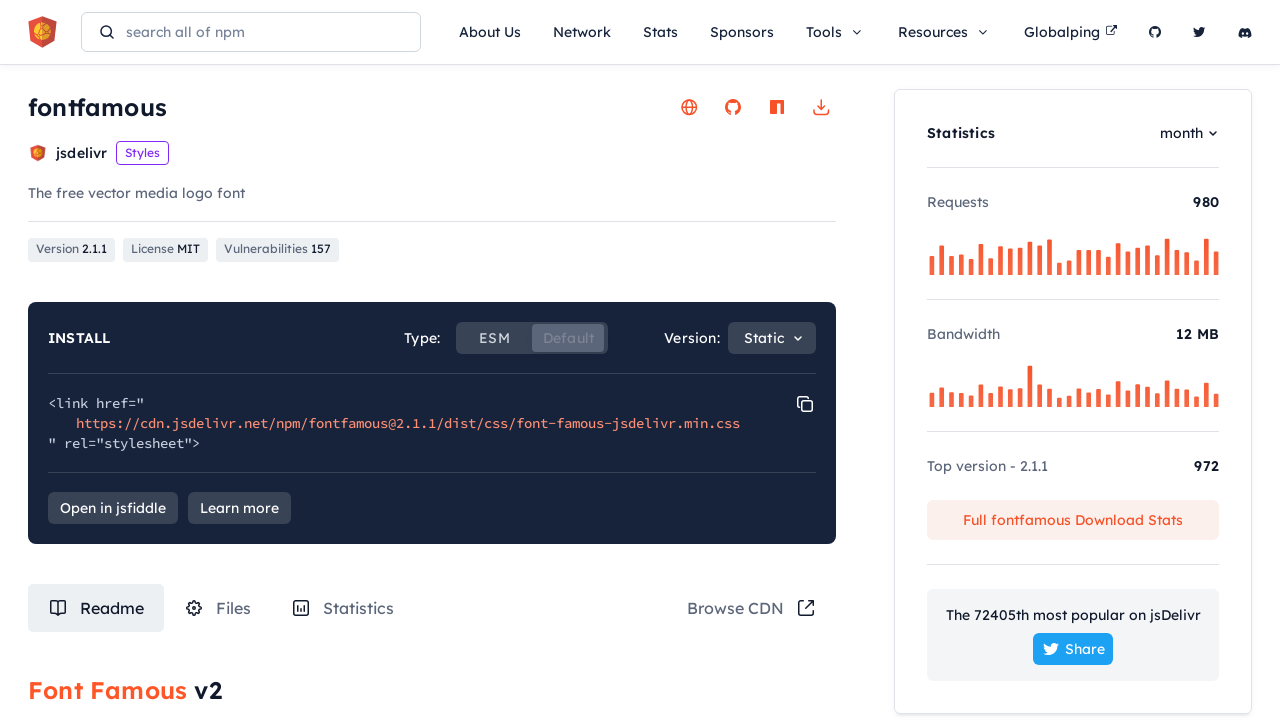

Clicked on Files tab at (218, 608) on #tabRouteFiles
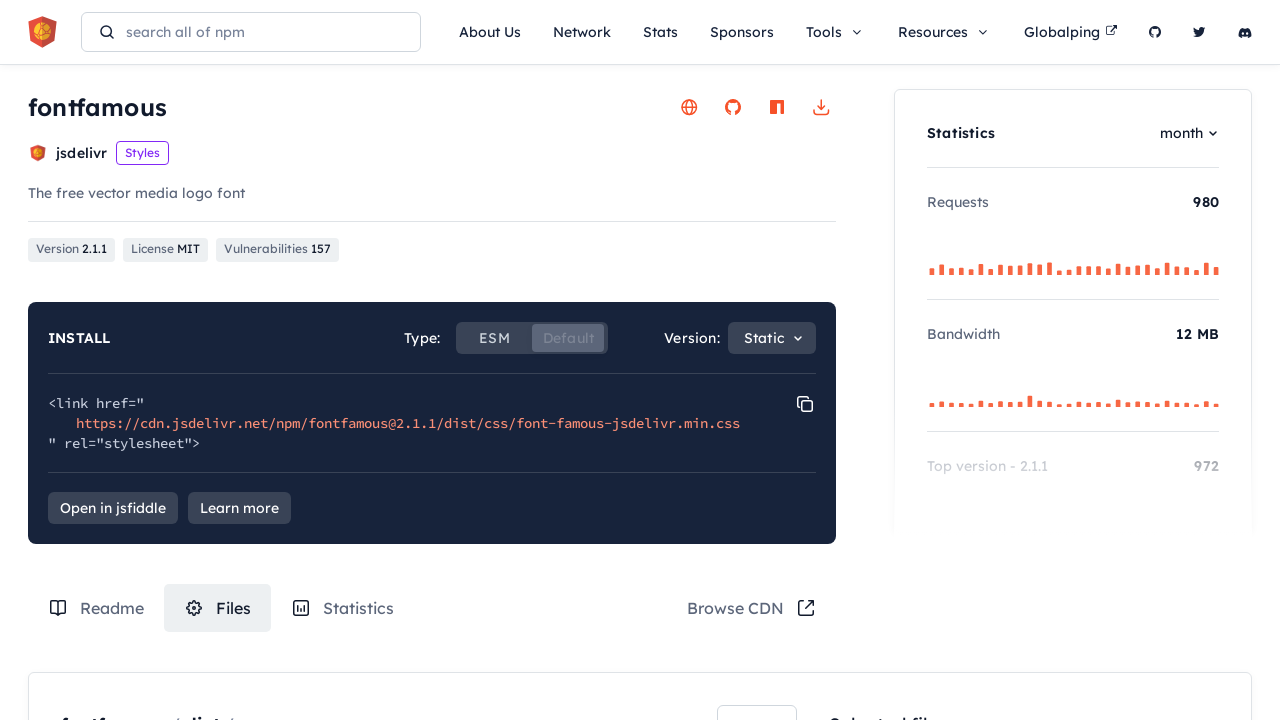

Clicked on third file in the files list to open in new tab at (258, 361) on .box-content-wrapper .files-list .file-item:nth-child(3) > a
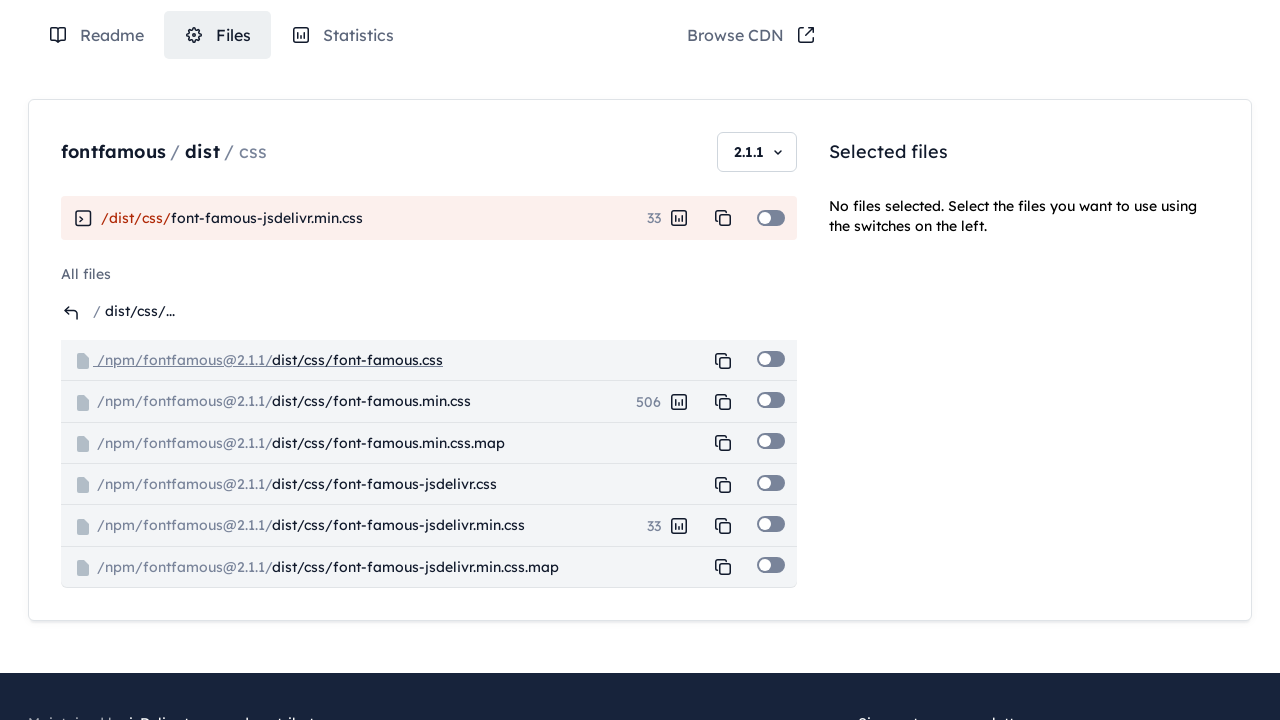

New tab opened and page loaded
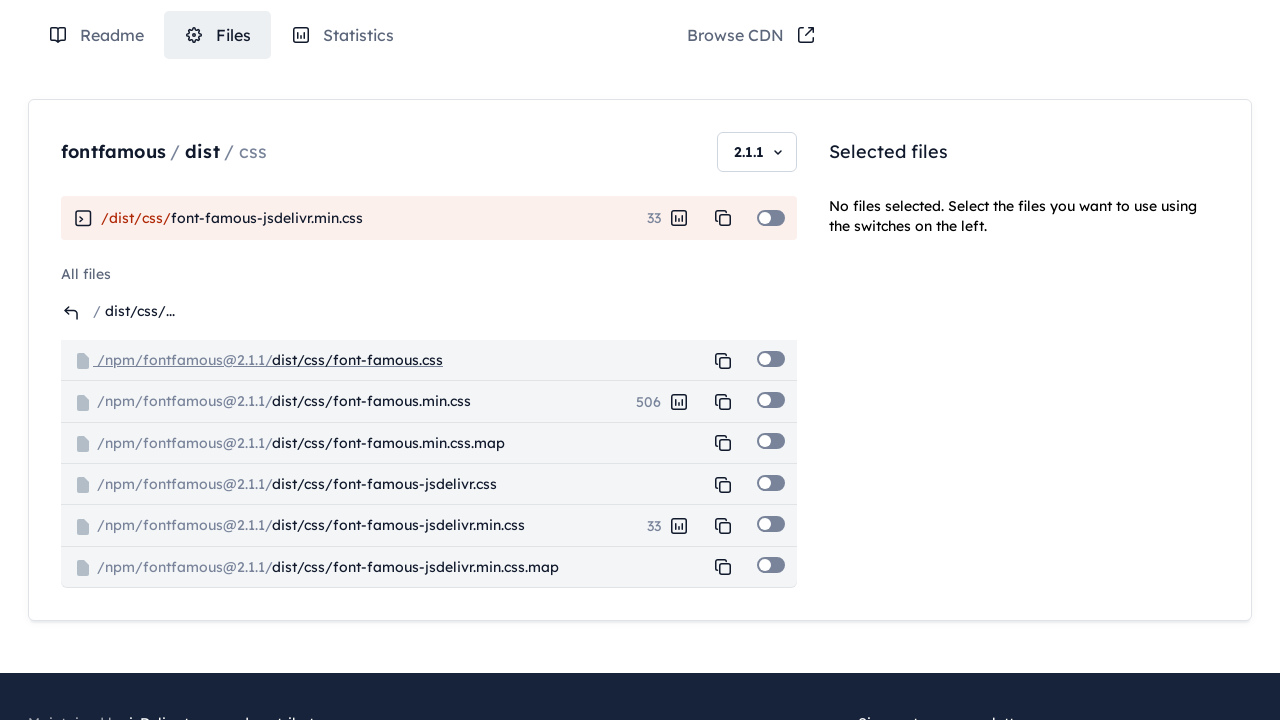

File content loaded with pre tag visible
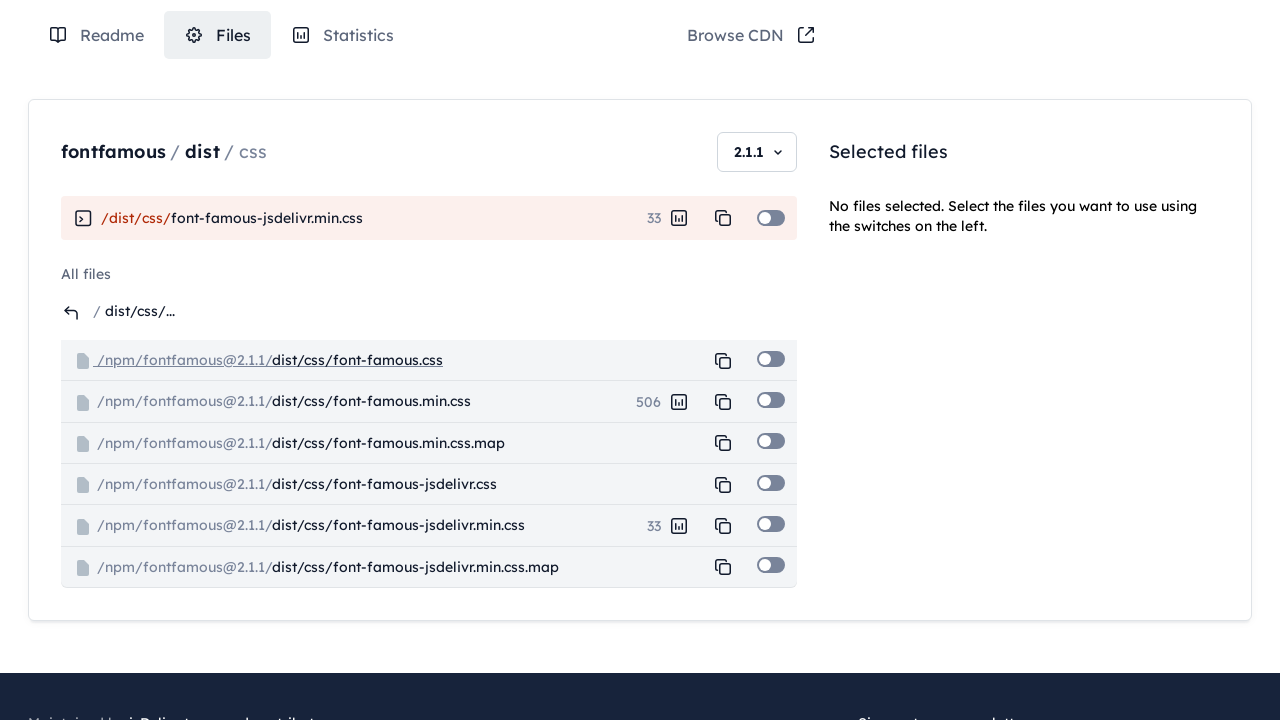

Closed the new tab
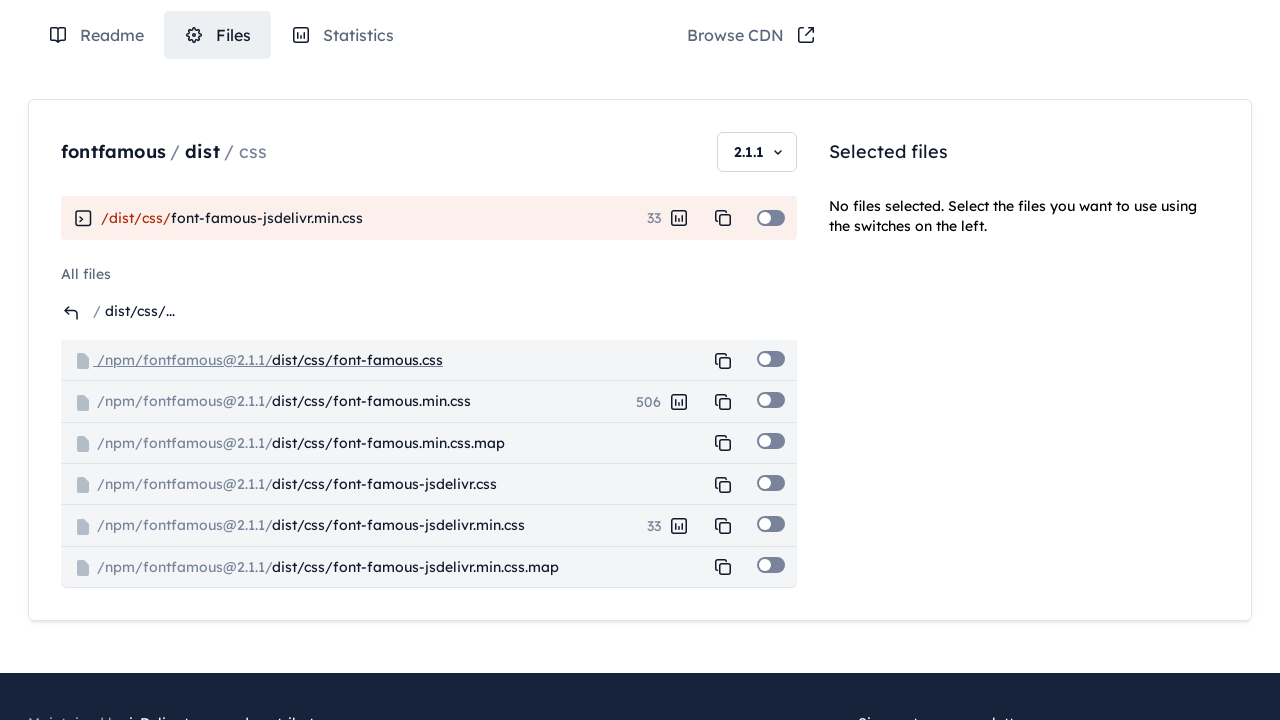

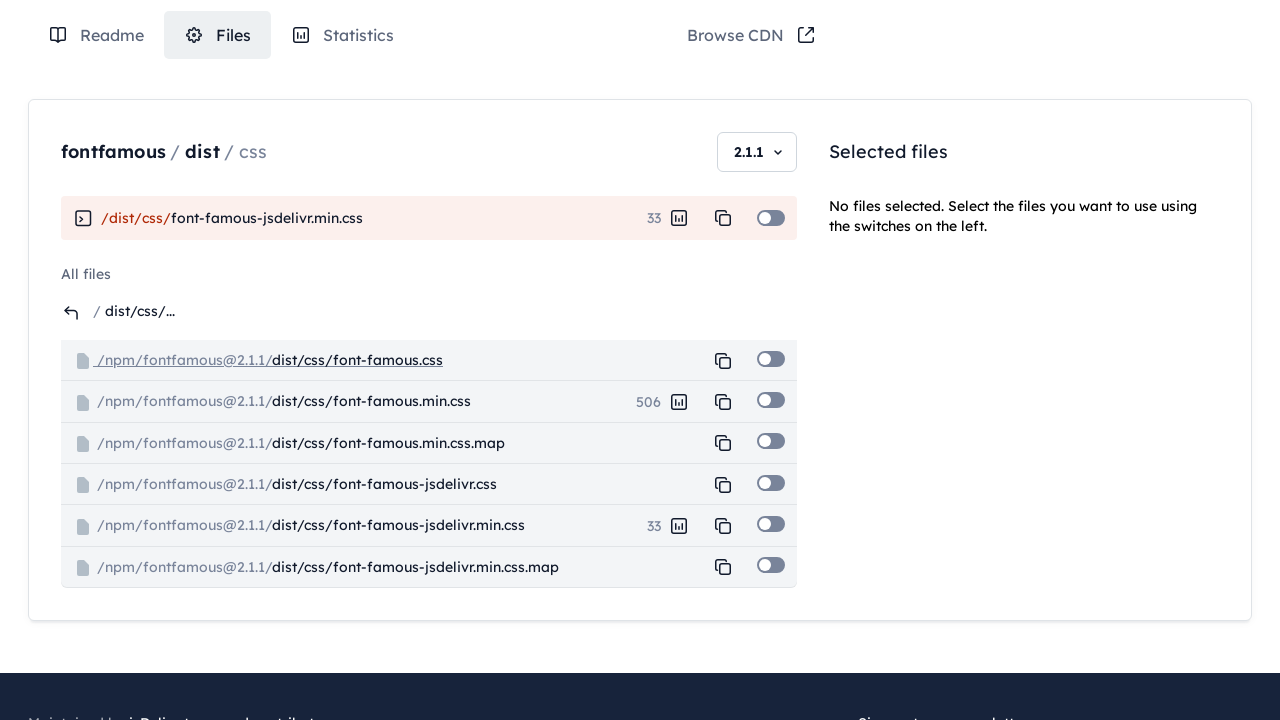